Tests a practice form by filling in name, email, password fields, selecting checkbox, dropdown option, radio button, date, and submitting the form to verify successful submission.

Starting URL: https://rahulshettyacademy.com/angularpractice/

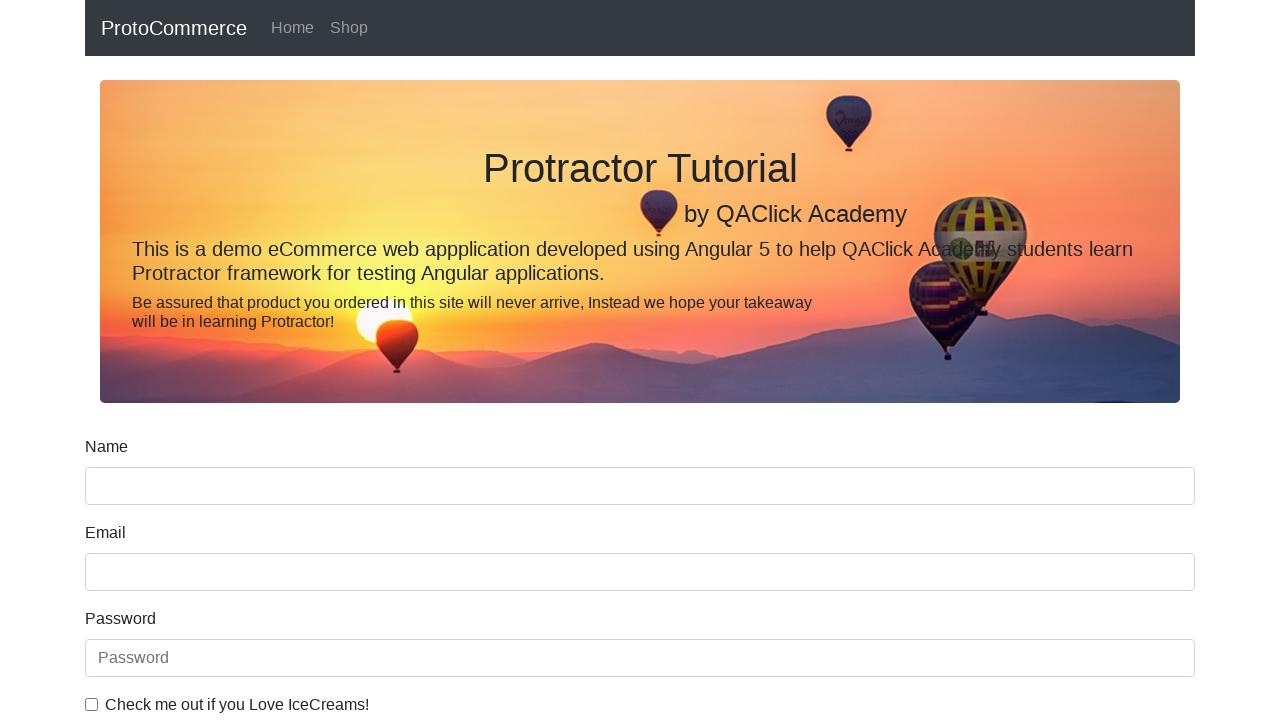

Filled name field with 'hema' on .form-control
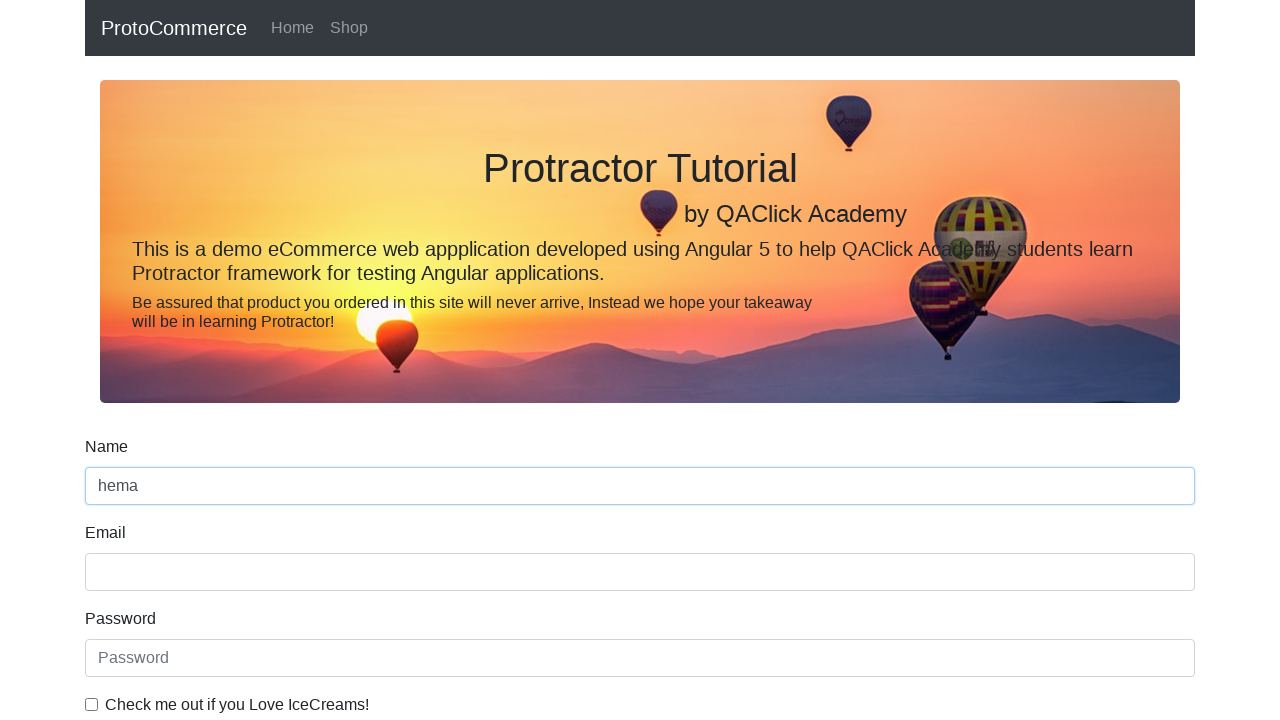

Filled email field with 'hema@gmail.com' on (//div[@class='form-group'])[2]/input
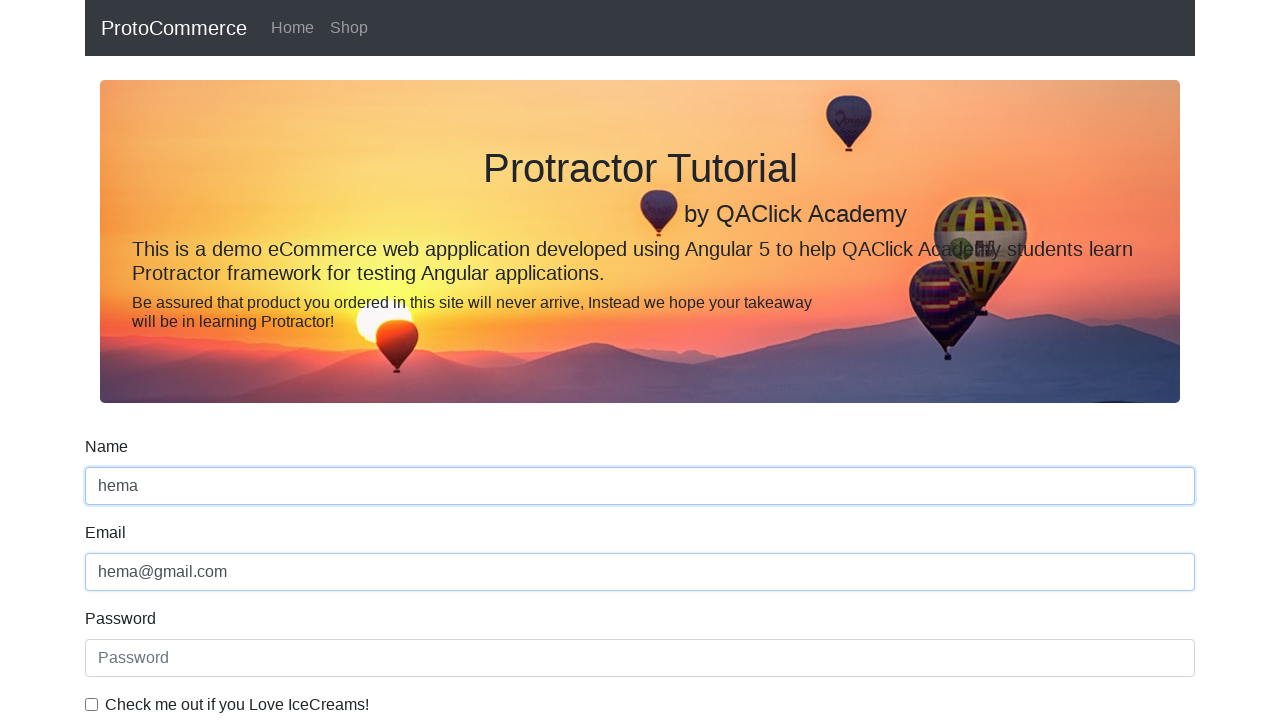

Filled password field with '12345' on #exampleInputPassword1
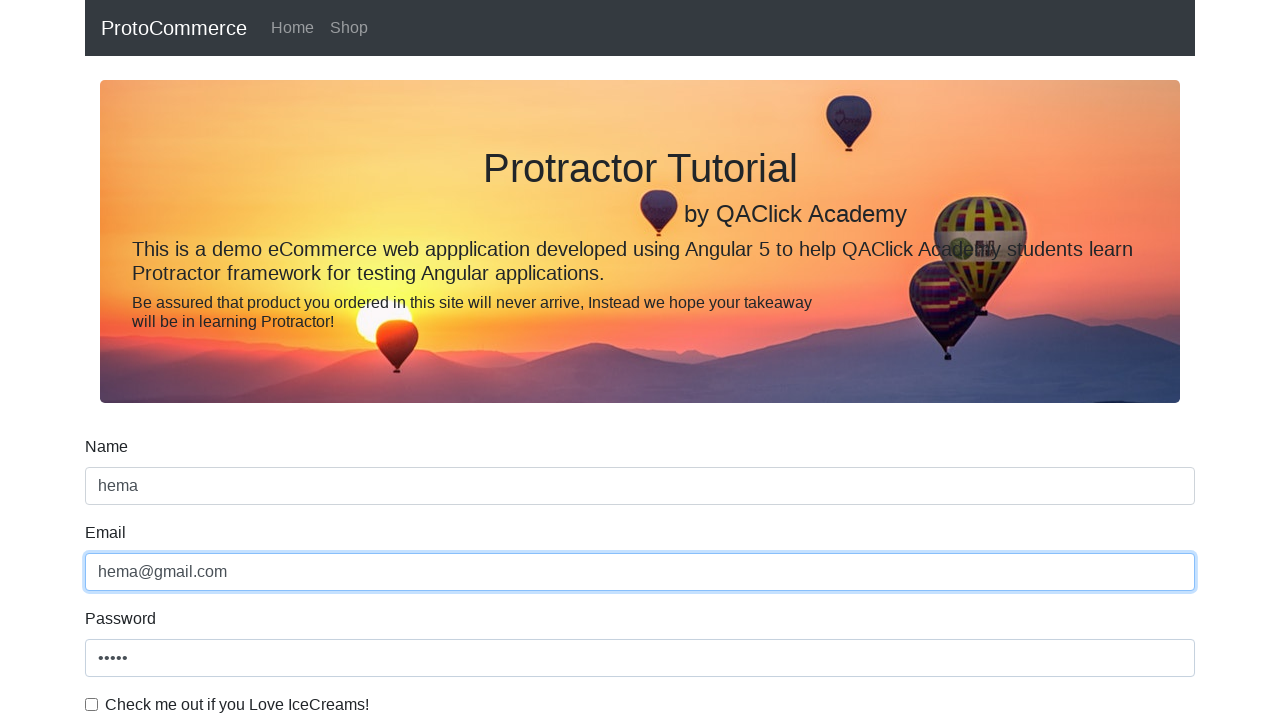

Clicked checkbox to agree to terms at (92, 704) on #exampleCheck1
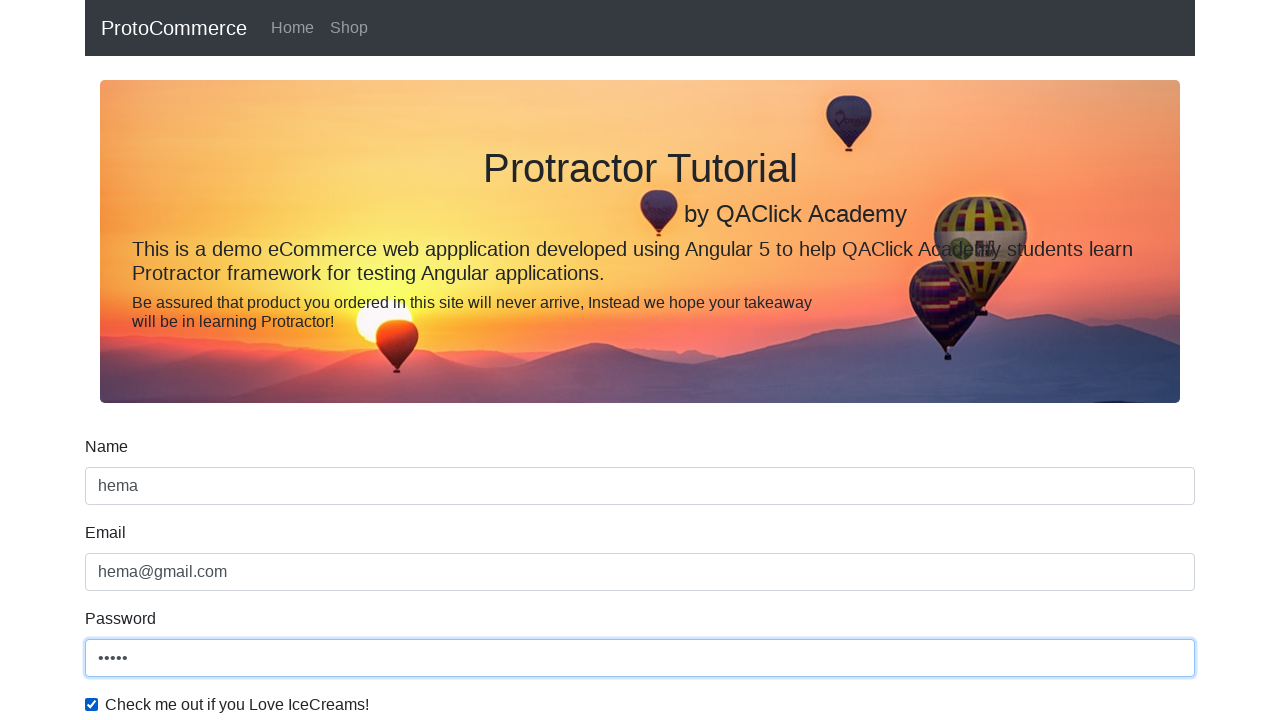

Selected 'Female' from gender dropdown on #exampleFormControlSelect1
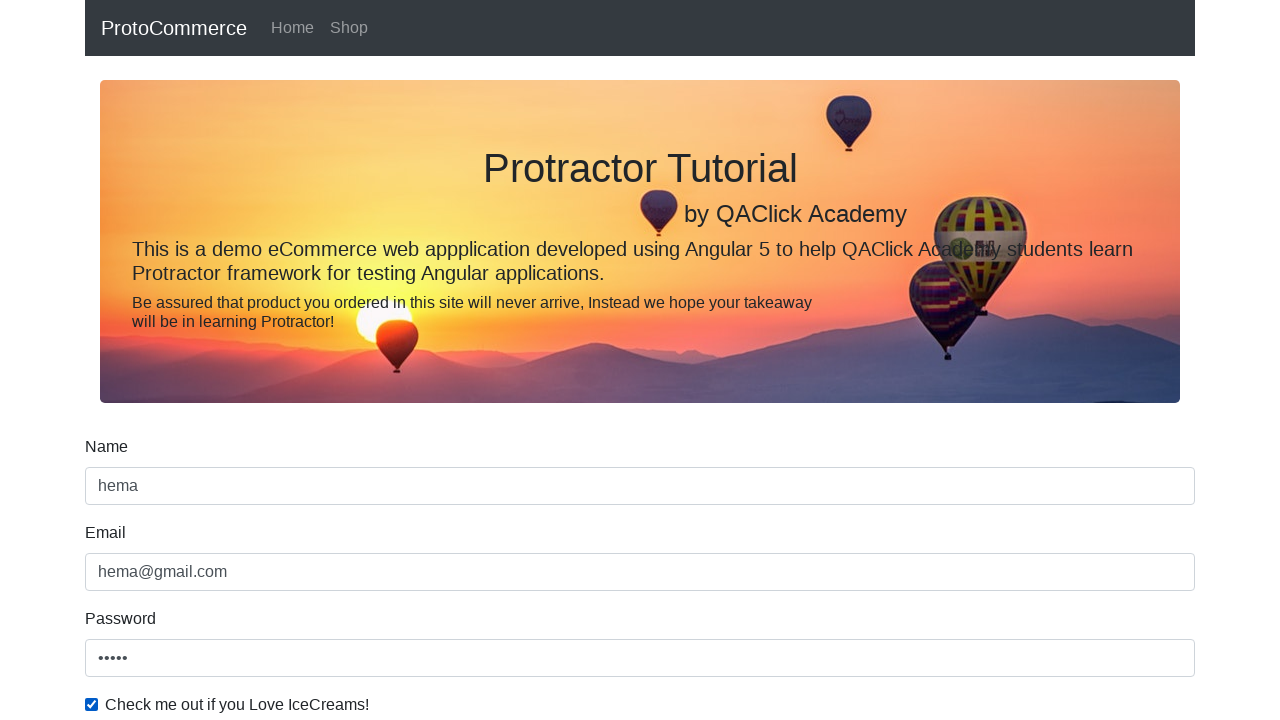

Selected 'Student' radio button at (238, 360) on #inlineRadio1
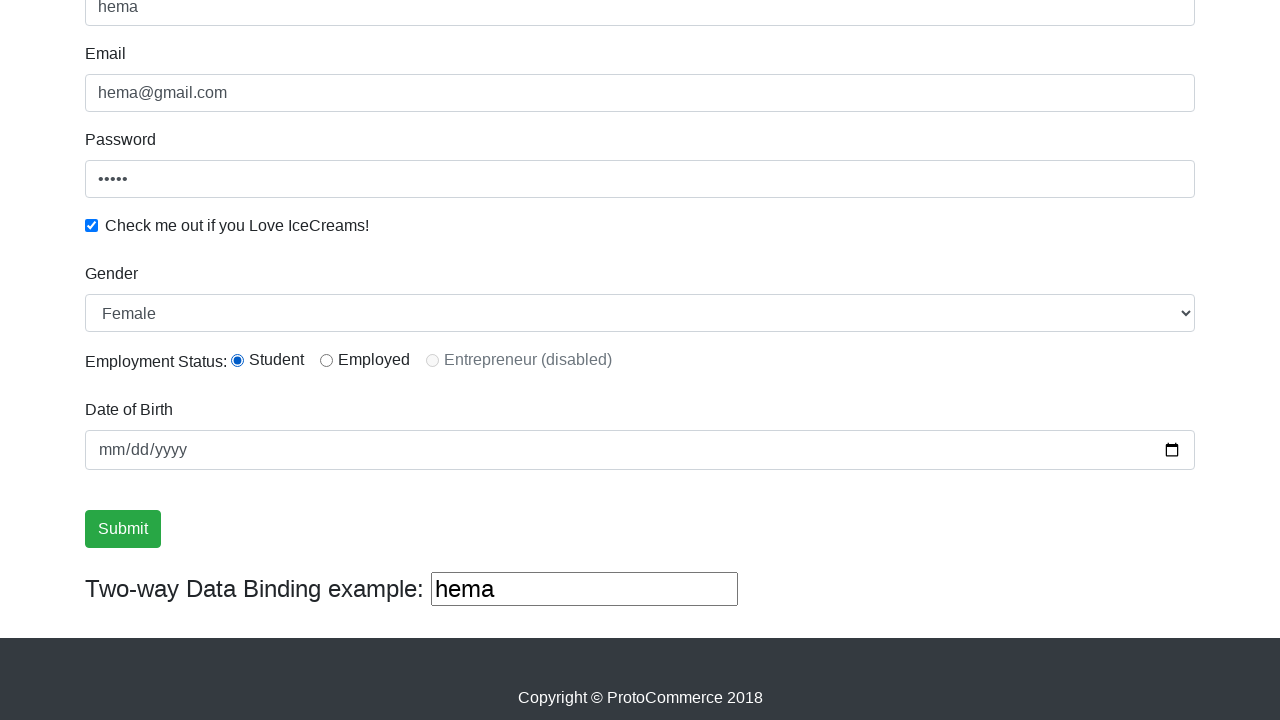

Filled date of birth field with '13-06-1997' on input.form-control >> nth=1
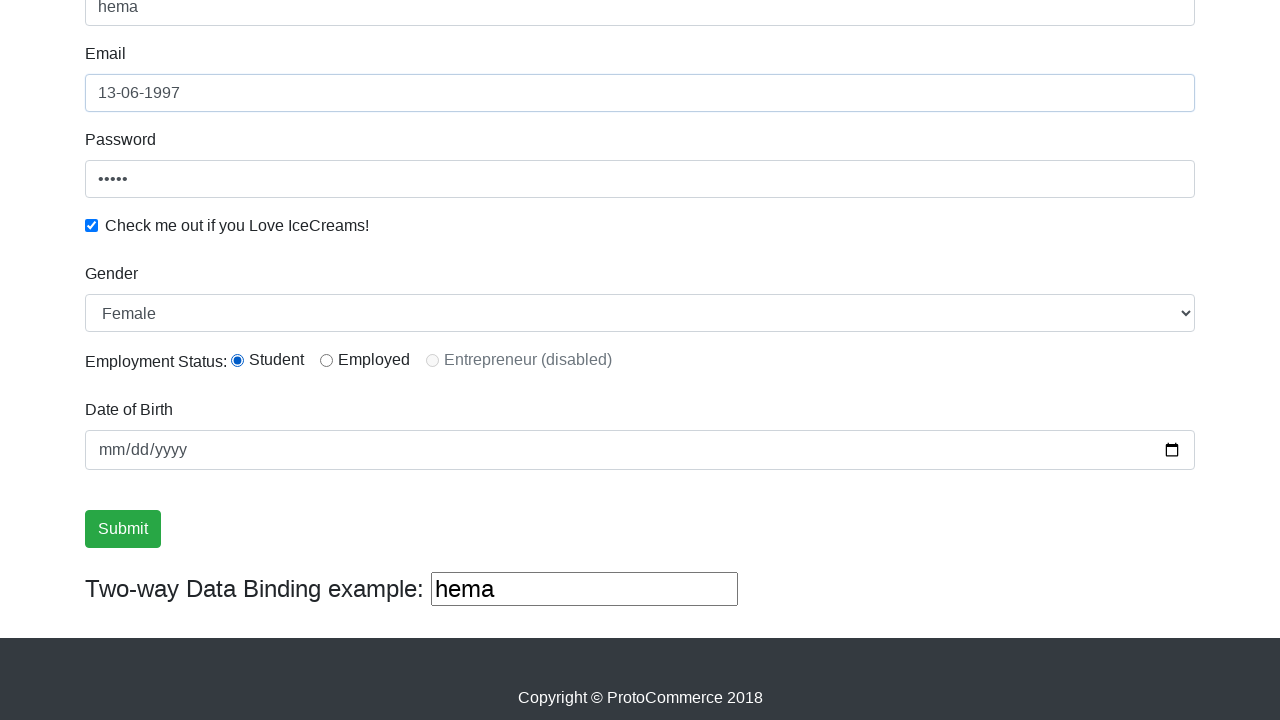

Clicked submit button to submit the form at (123, 529) on .btn-success
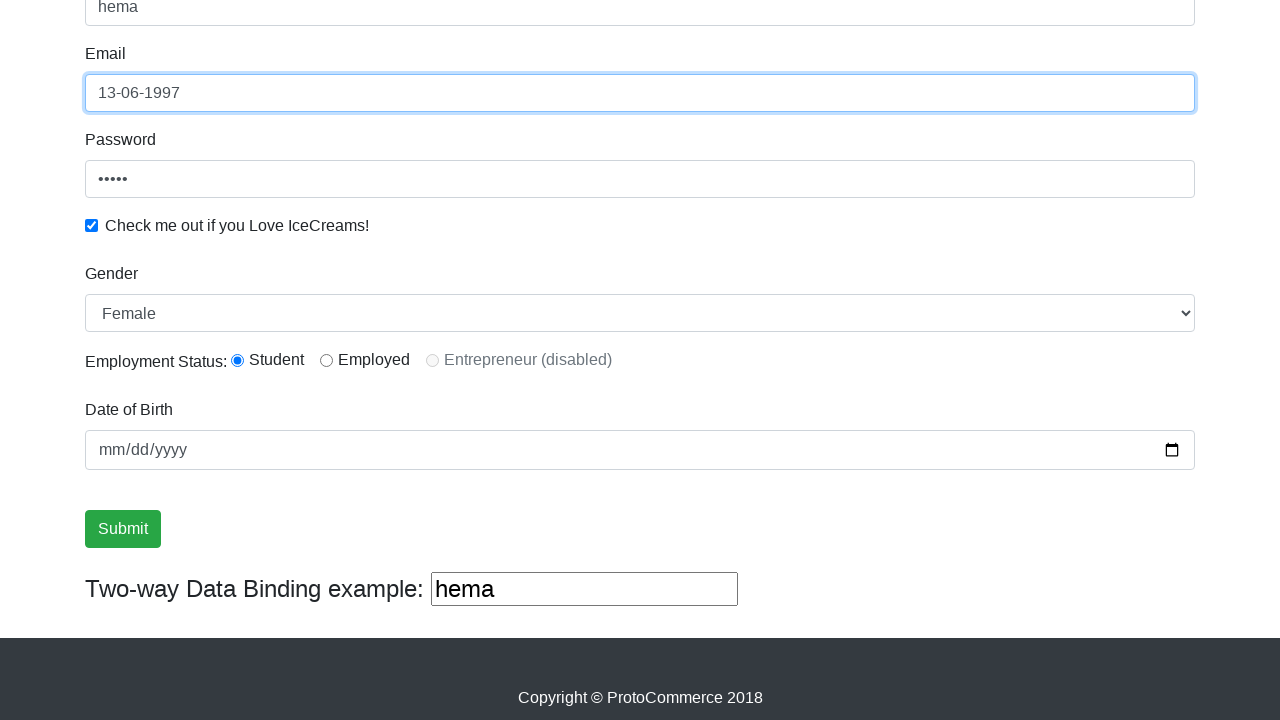

Success alert appeared, form submitted successfully
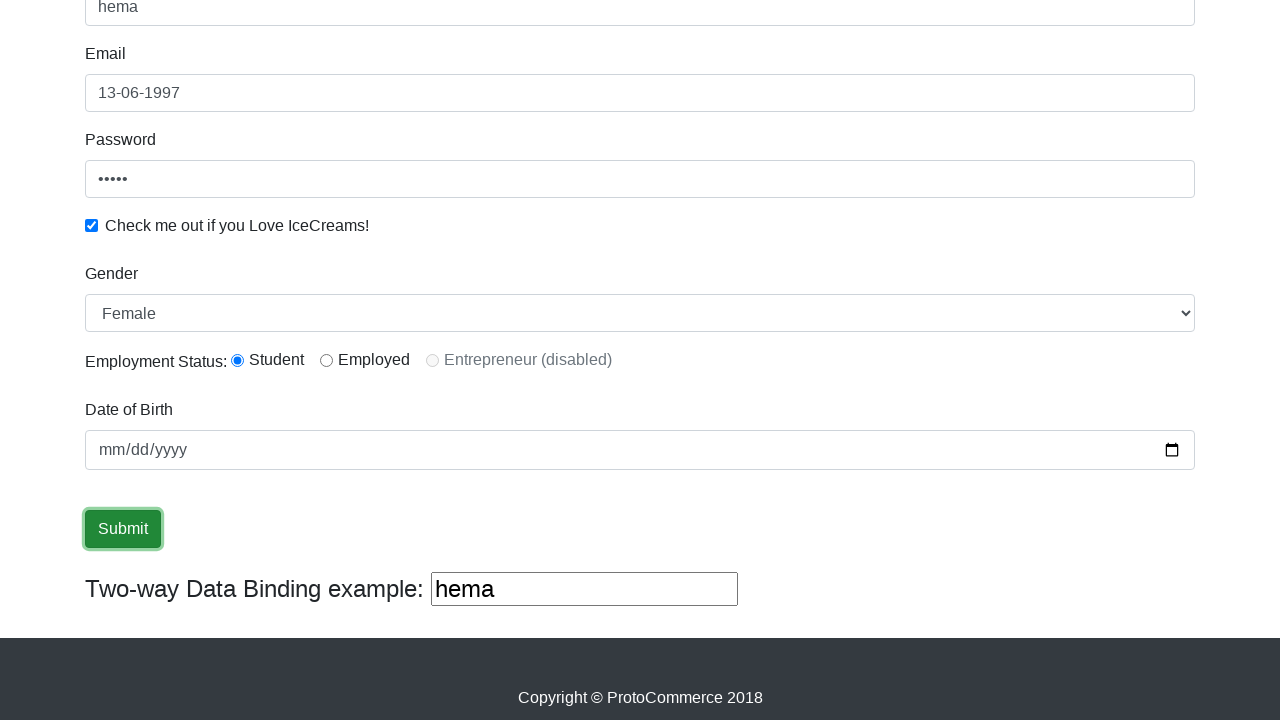

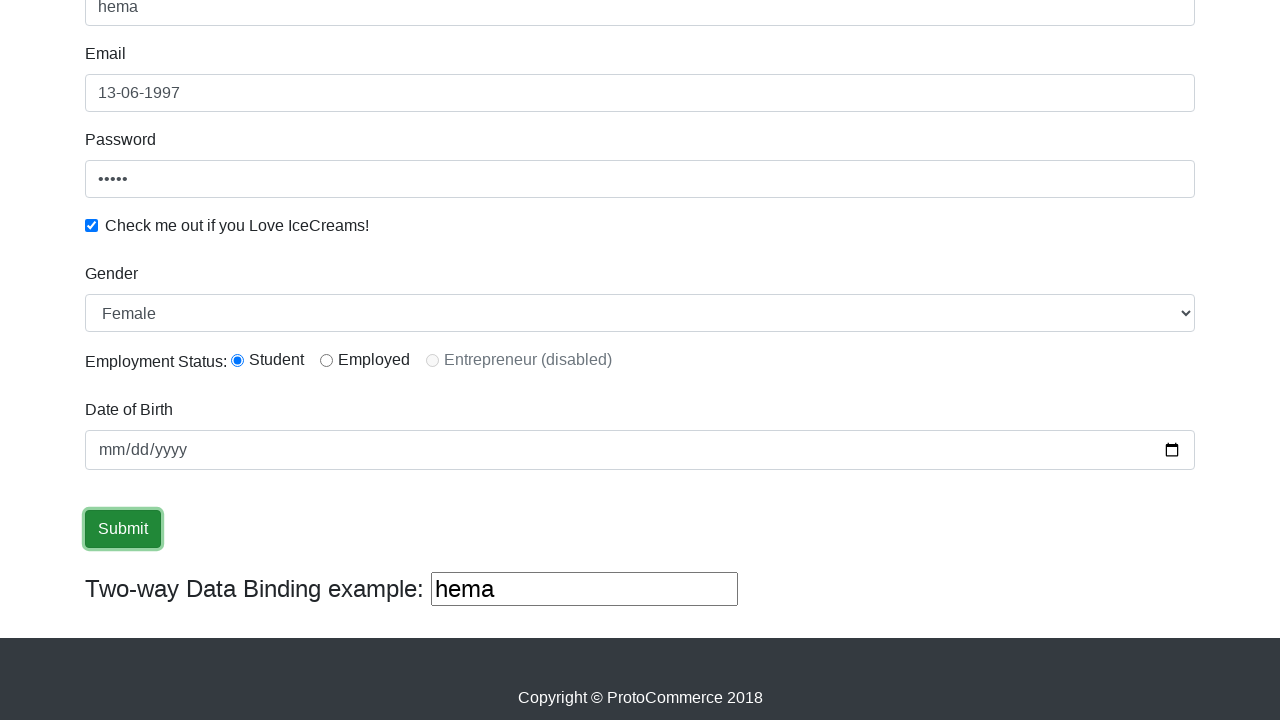